Tests opening a new browser tab by clicking the "New Tab" button and attempting to access content in the new tab

Starting URL: https://demoqa.com/browser-windows

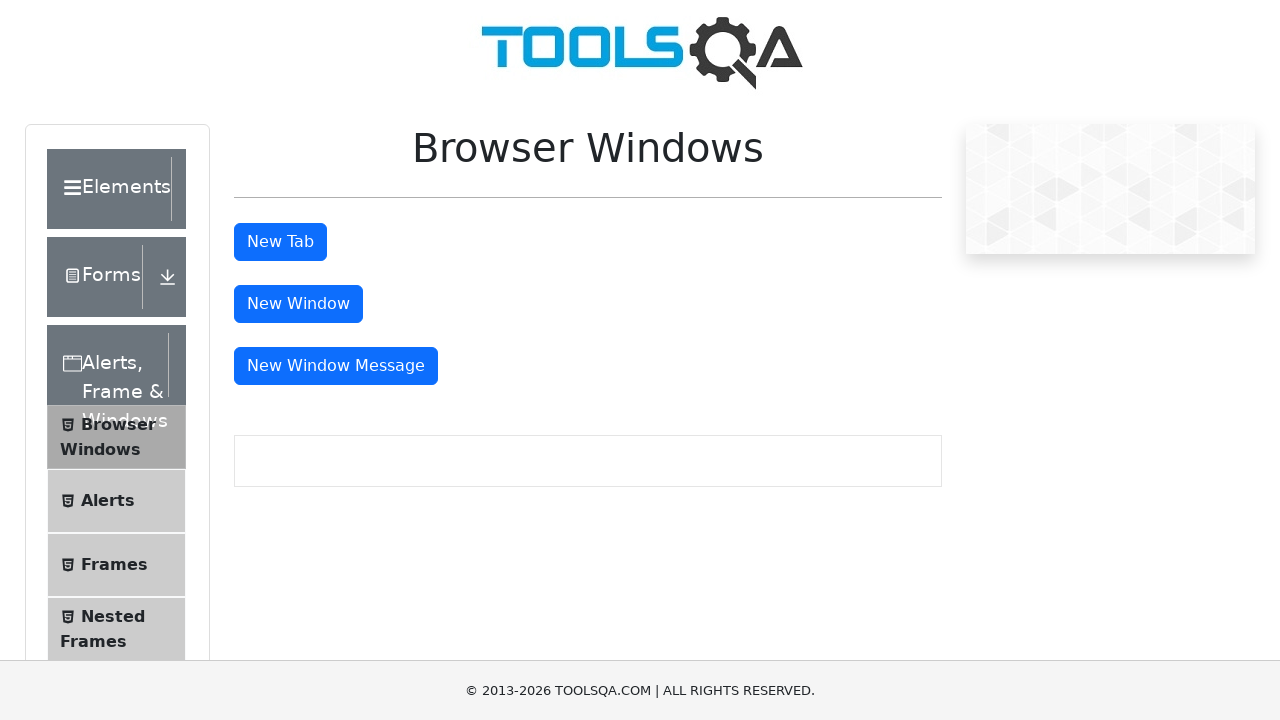

Clicked the 'New Tab' button at (280, 242) on #tabButton
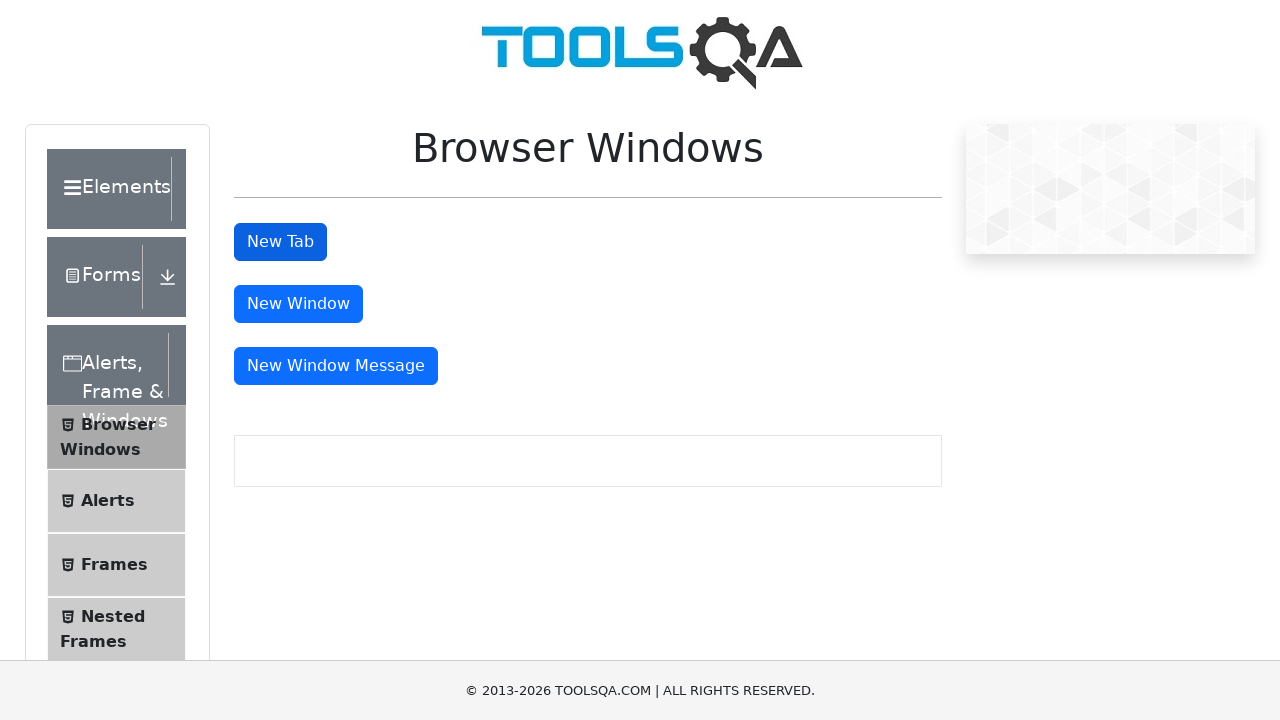

Clicked 'New Tab' button and new tab opened at (280, 242) on #tabButton
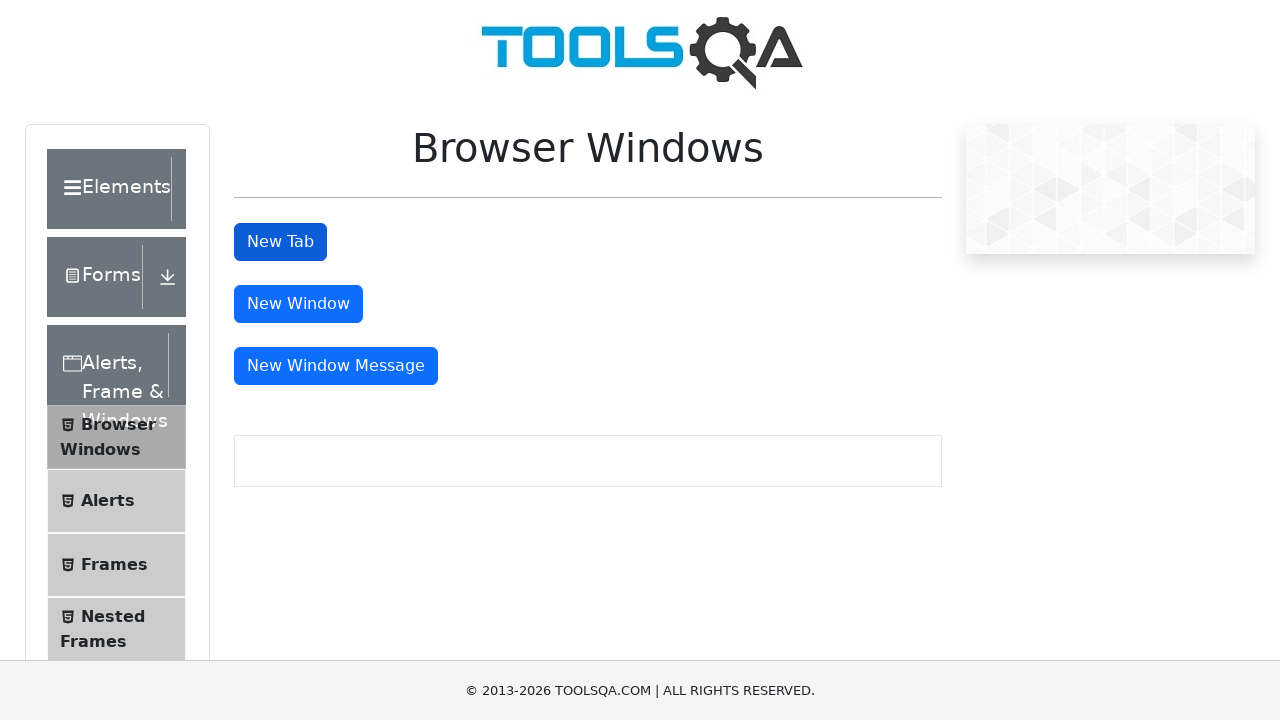

Captured reference to new tab
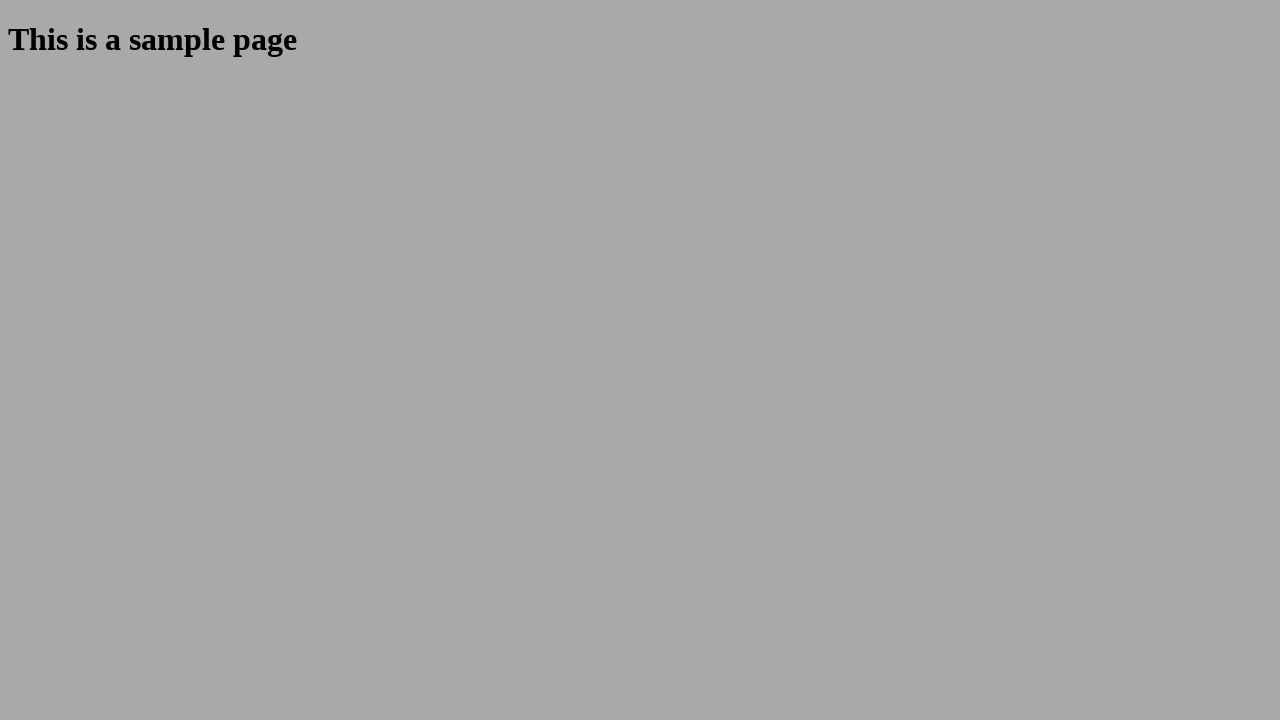

New tab loaded and sample heading element found
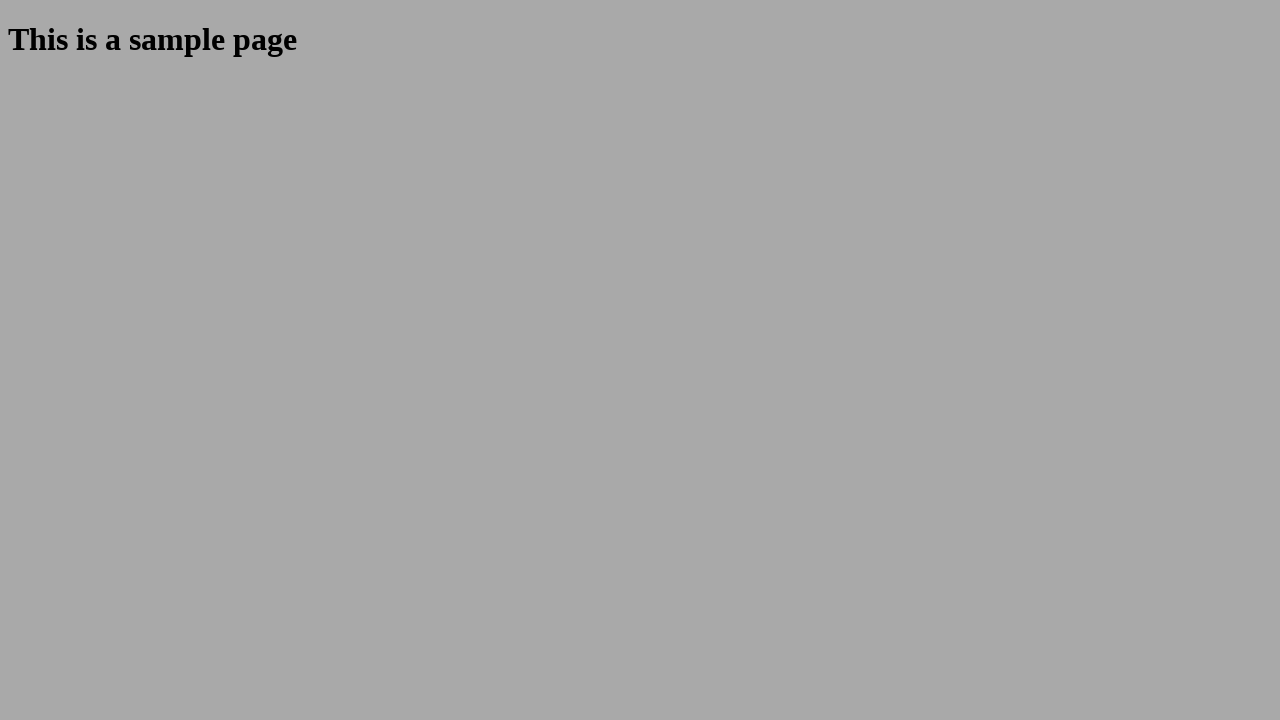

Retrieved heading text: This is a sample page
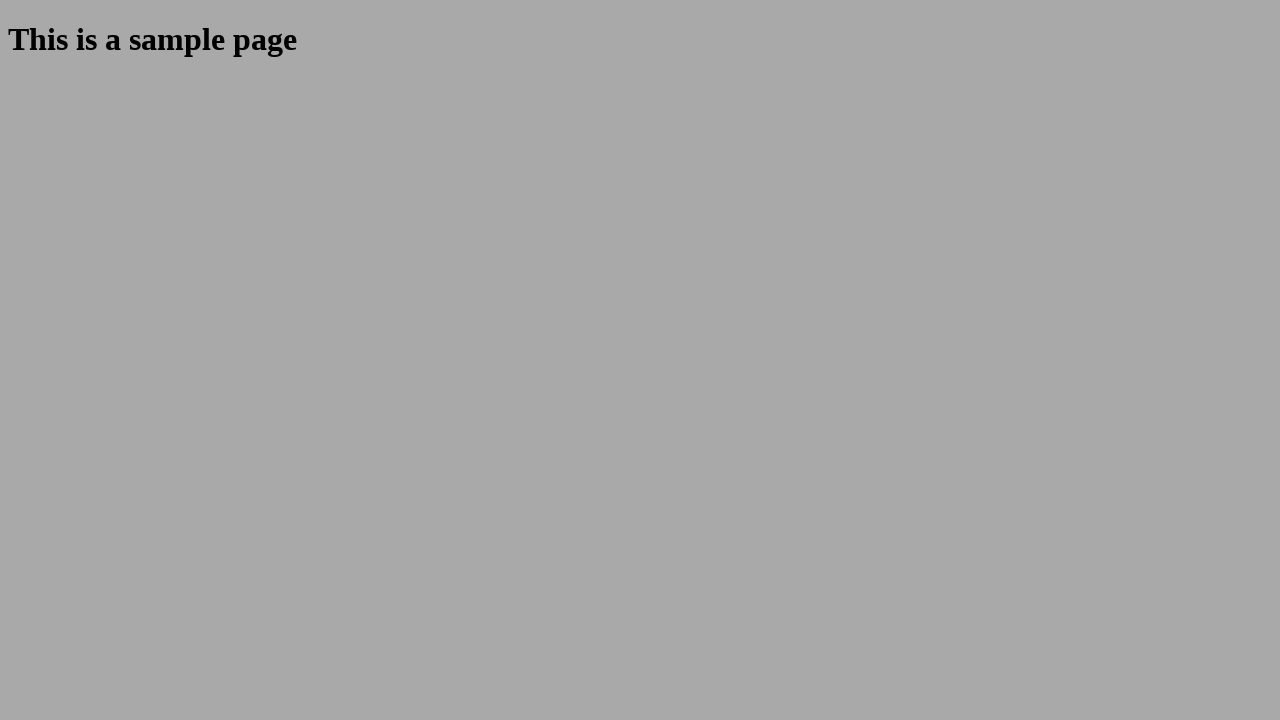

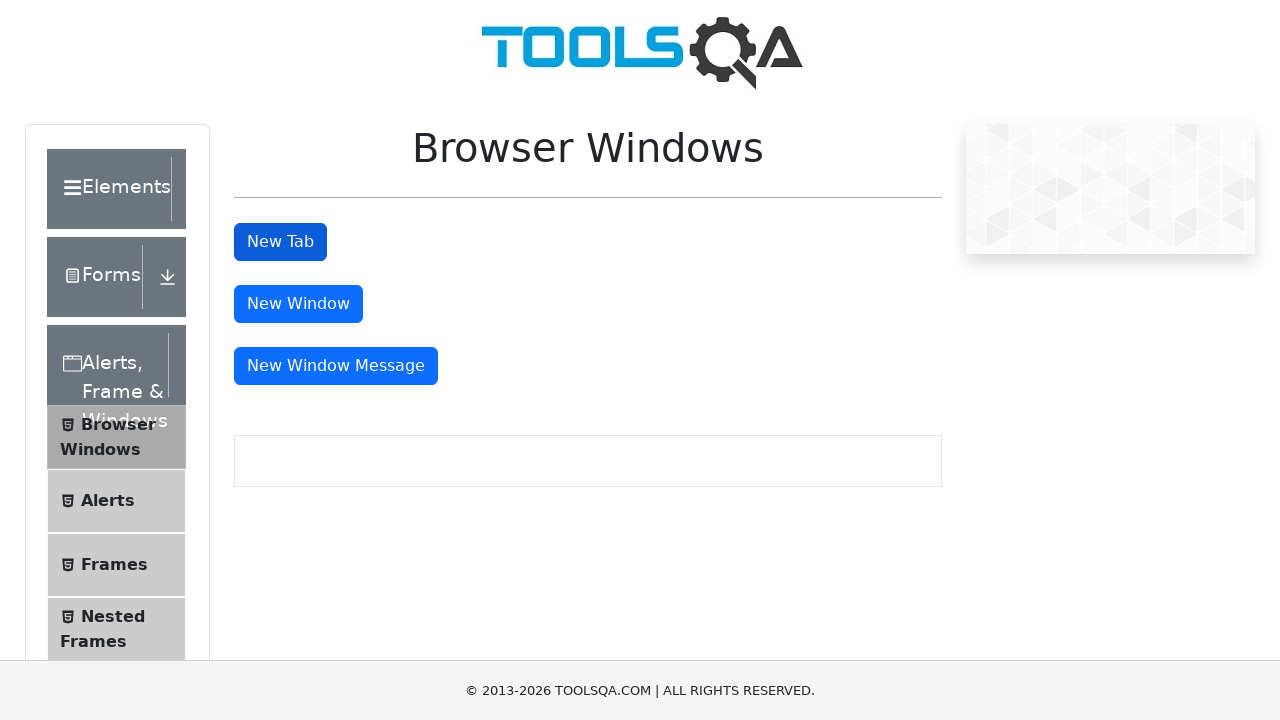